Tests radio button functionality by clicking on the 'Yes' radio button and verifying it becomes selected.

Starting URL: https://demoqa.com/radio-button

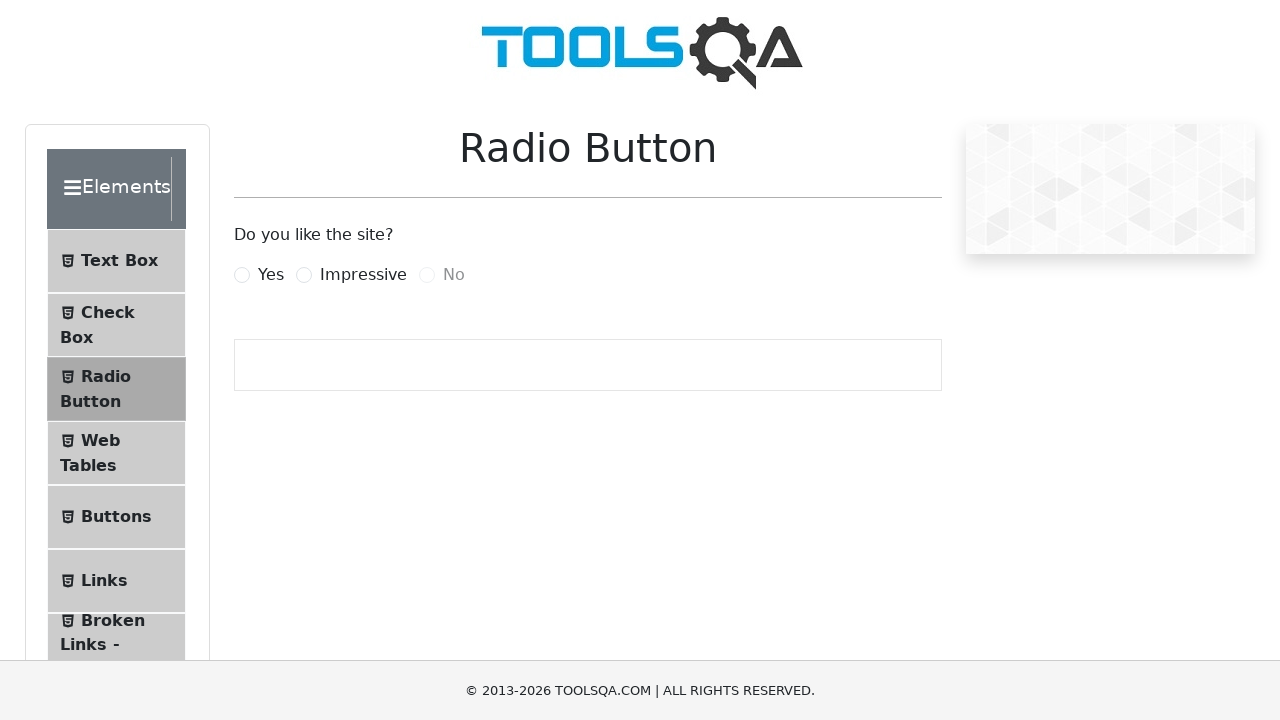

Clicked on 'Yes' radio button label at (271, 275) on label[for='yesRadio']
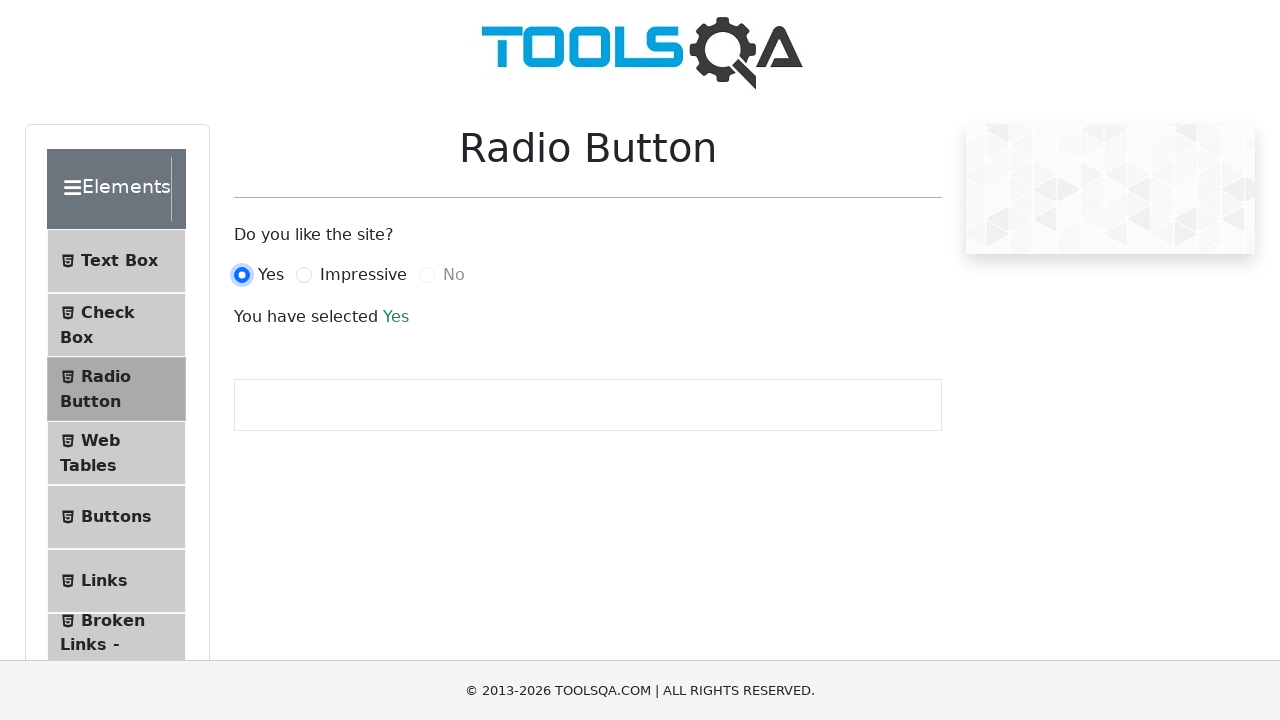

Verified 'Yes' radio button is selected
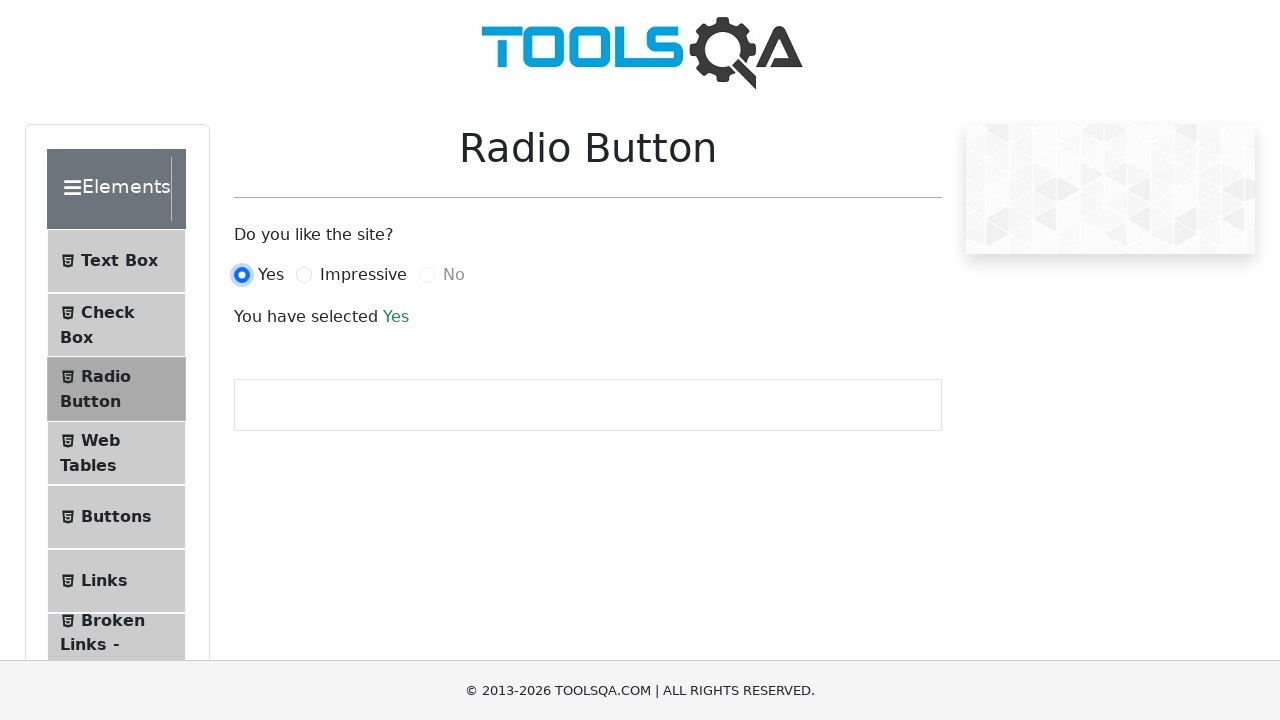

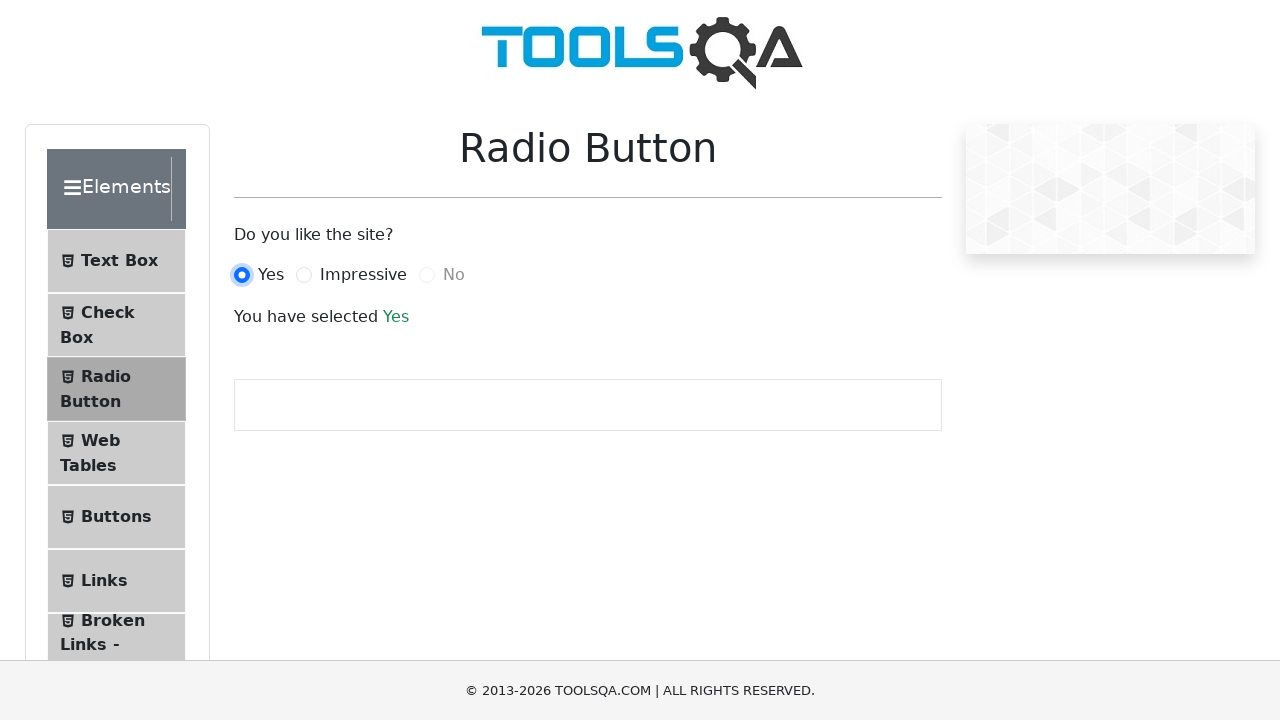